Tests that the currently applied filter link is highlighted with selected class

Starting URL: https://demo.playwright.dev/todomvc

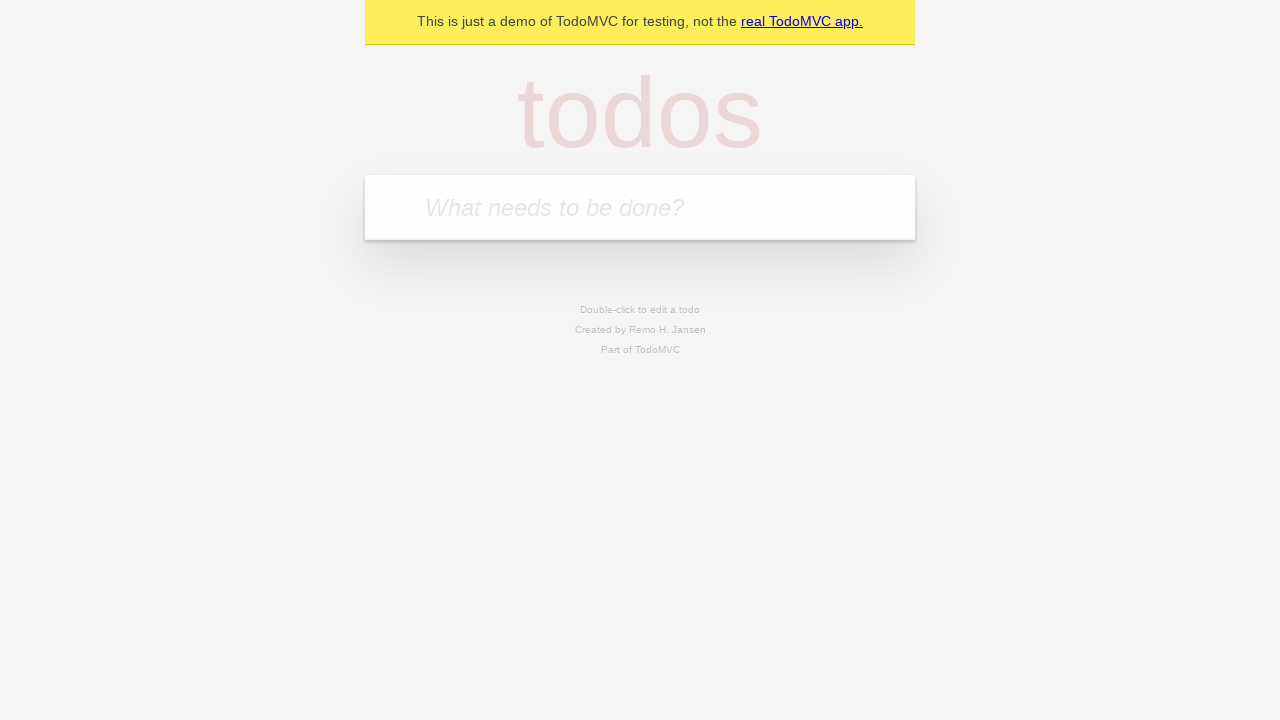

Filled first todo with 'buy some cheese' on internal:attr=[placeholder="What needs to be done?"i]
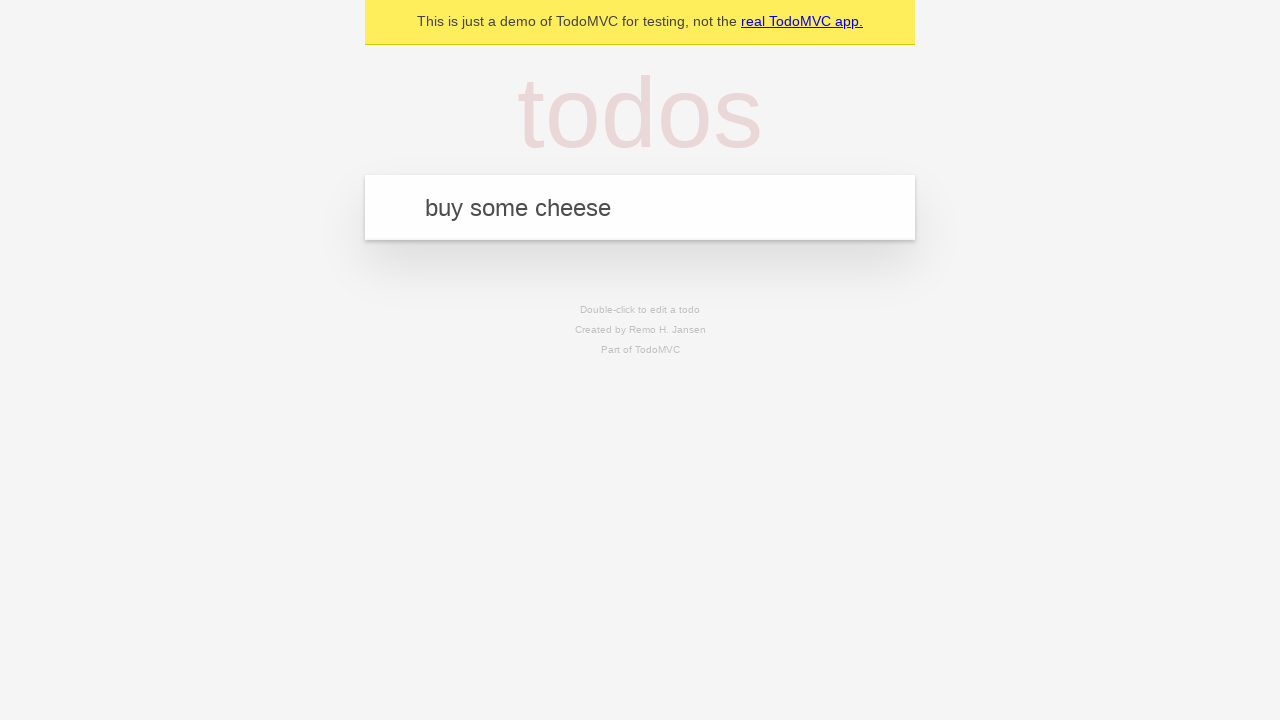

Pressed Enter to create first todo on internal:attr=[placeholder="What needs to be done?"i]
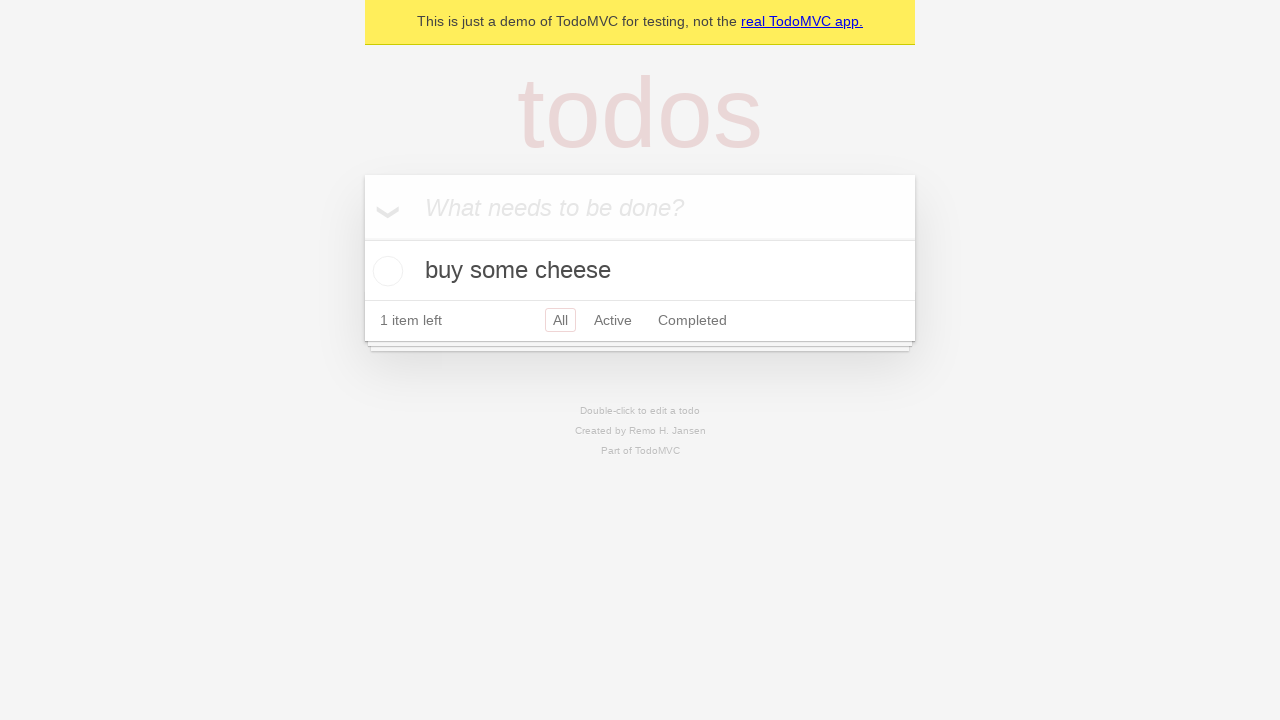

Filled second todo with 'feed the cat' on internal:attr=[placeholder="What needs to be done?"i]
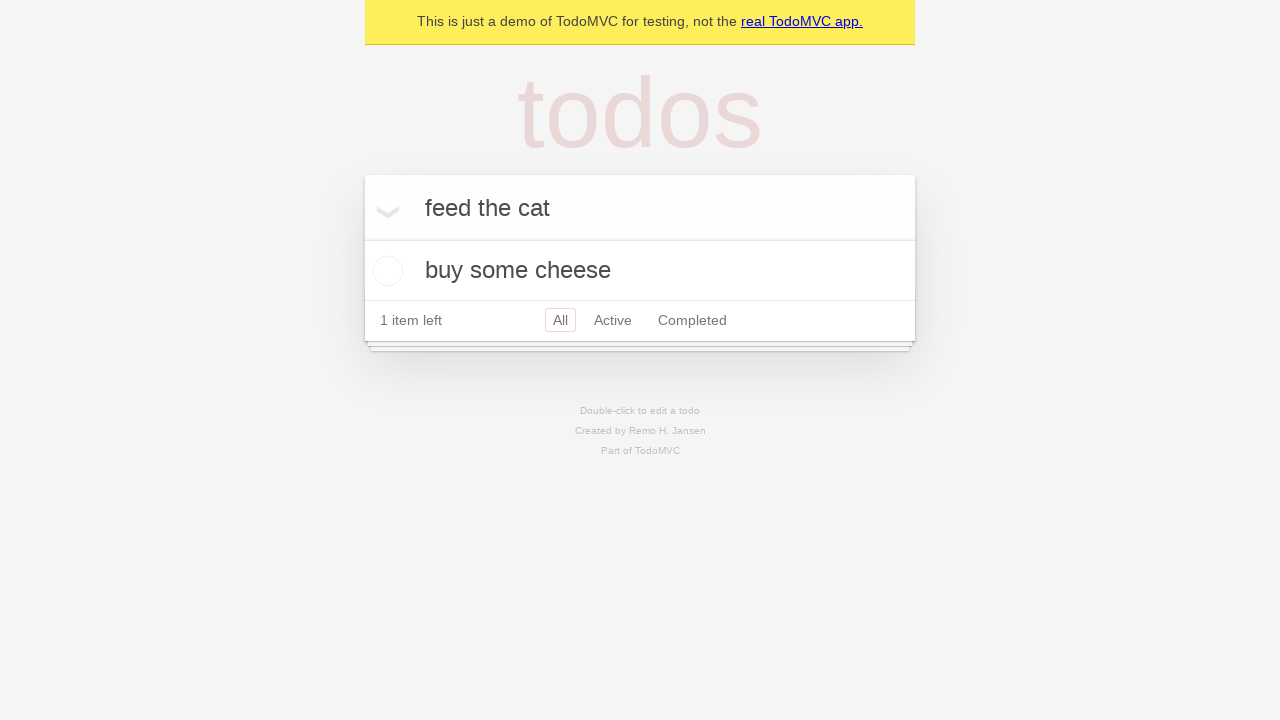

Pressed Enter to create second todo on internal:attr=[placeholder="What needs to be done?"i]
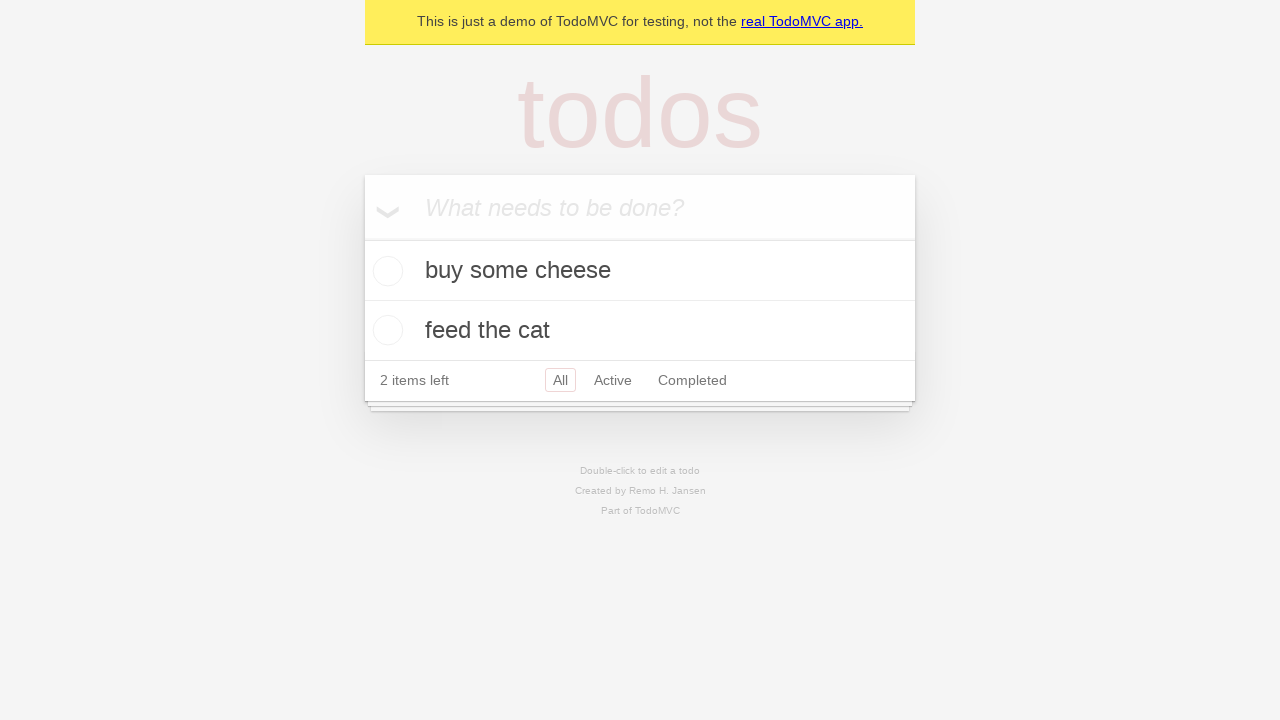

Filled third todo with 'book a doctors appointment' on internal:attr=[placeholder="What needs to be done?"i]
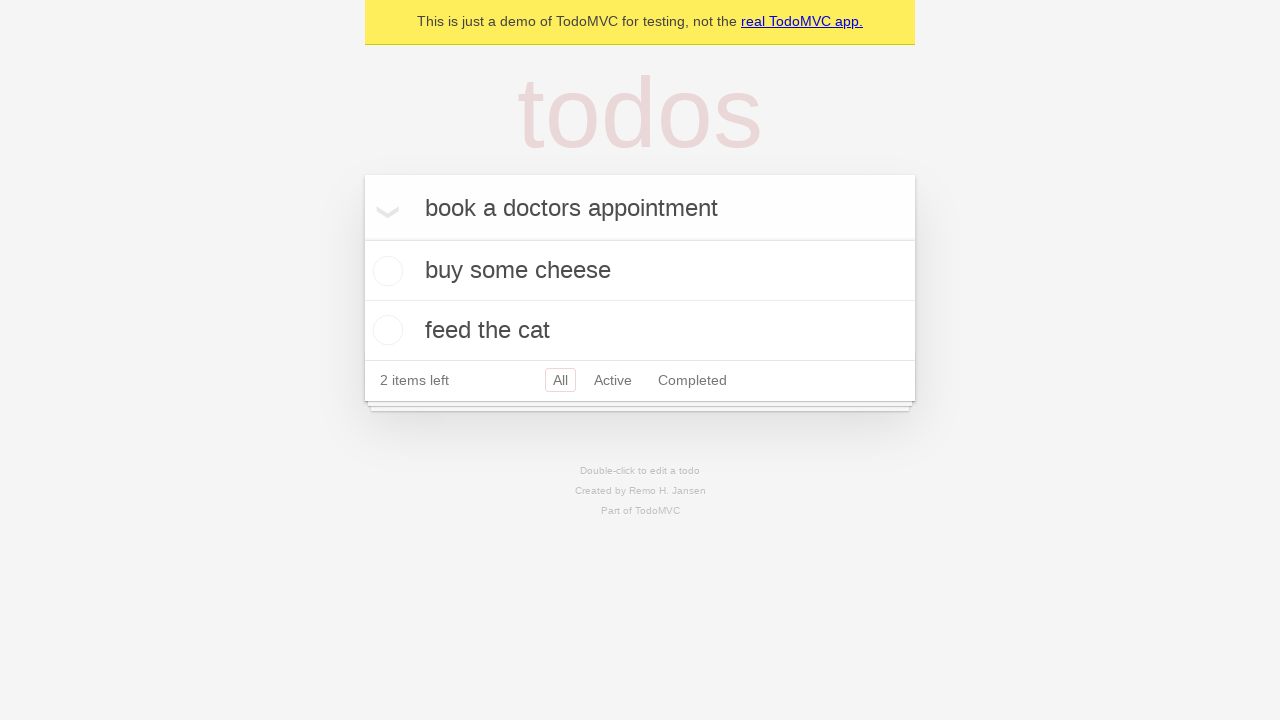

Pressed Enter to create third todo on internal:attr=[placeholder="What needs to be done?"i]
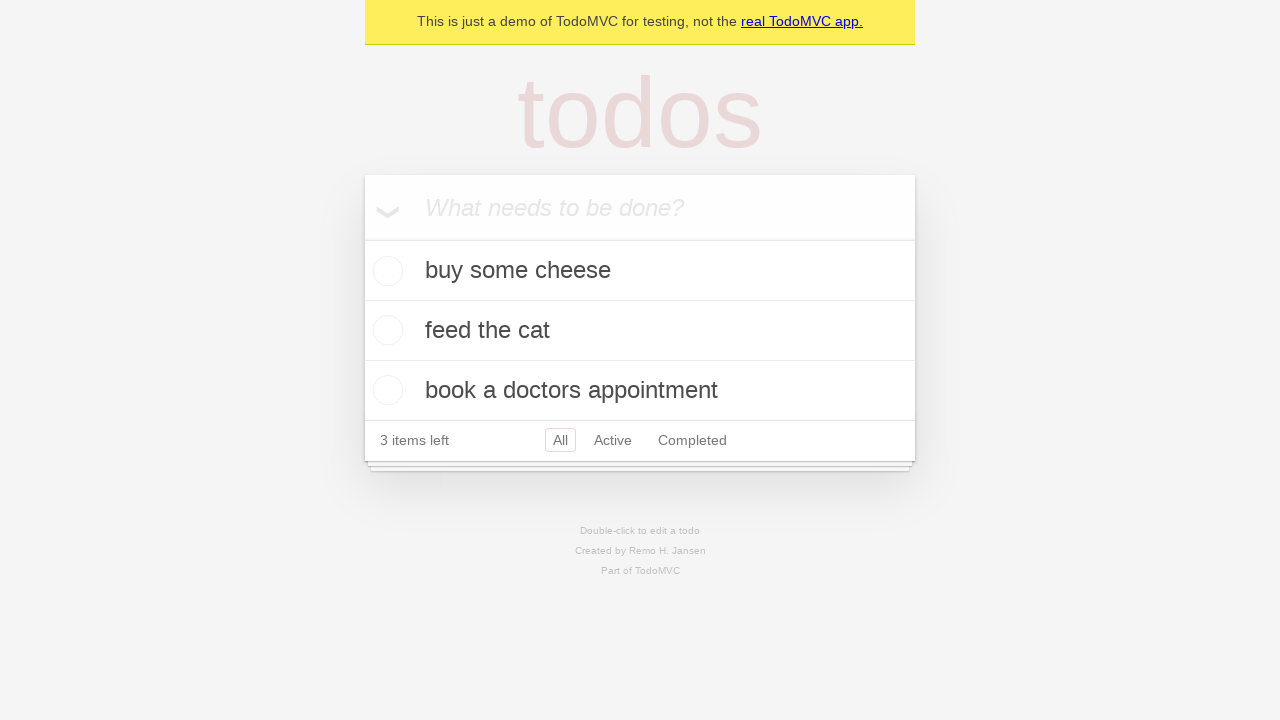

Clicked Active filter link at (613, 440) on internal:role=link[name="Active"i]
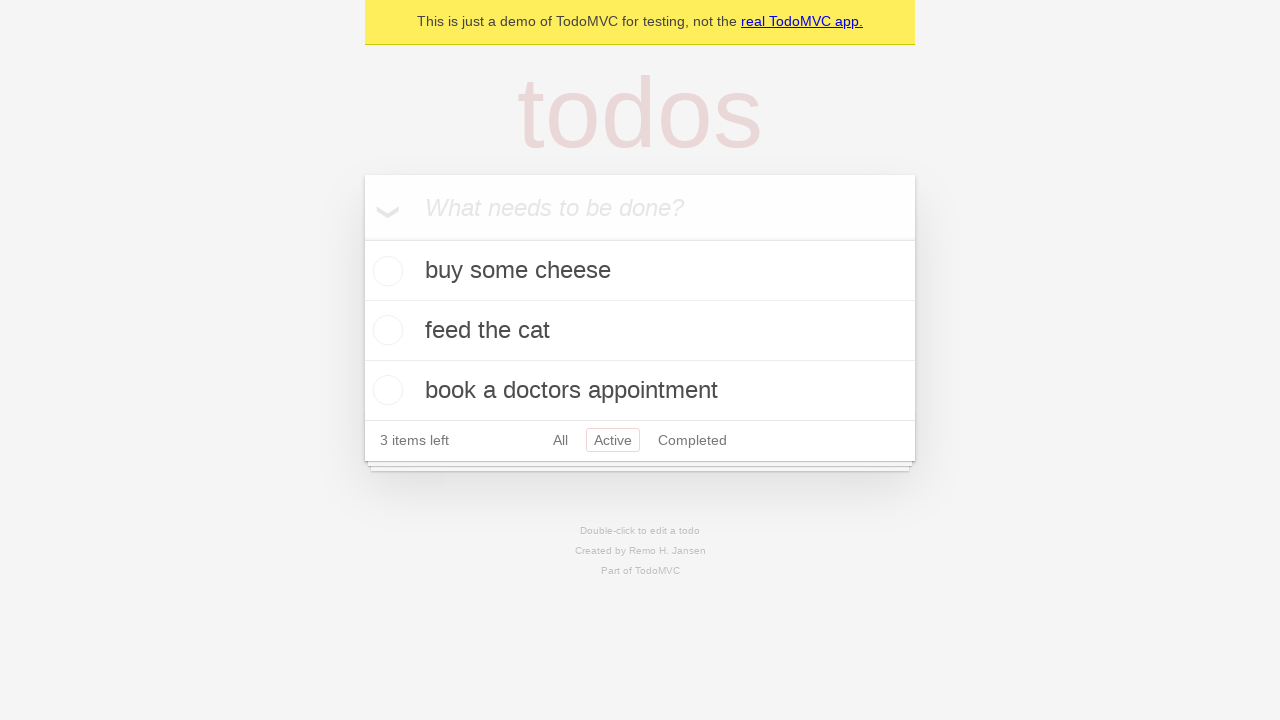

Clicked Completed filter link - should now be highlighted with selected class at (692, 440) on internal:role=link[name="Completed"i]
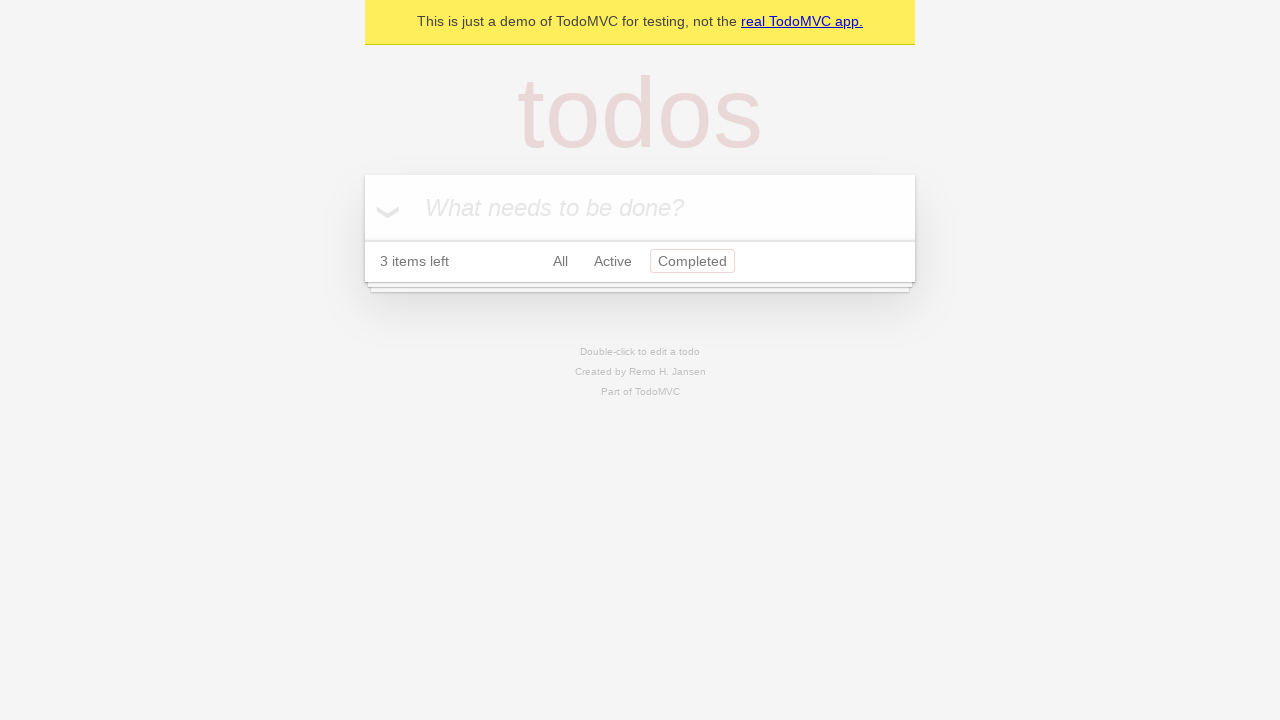

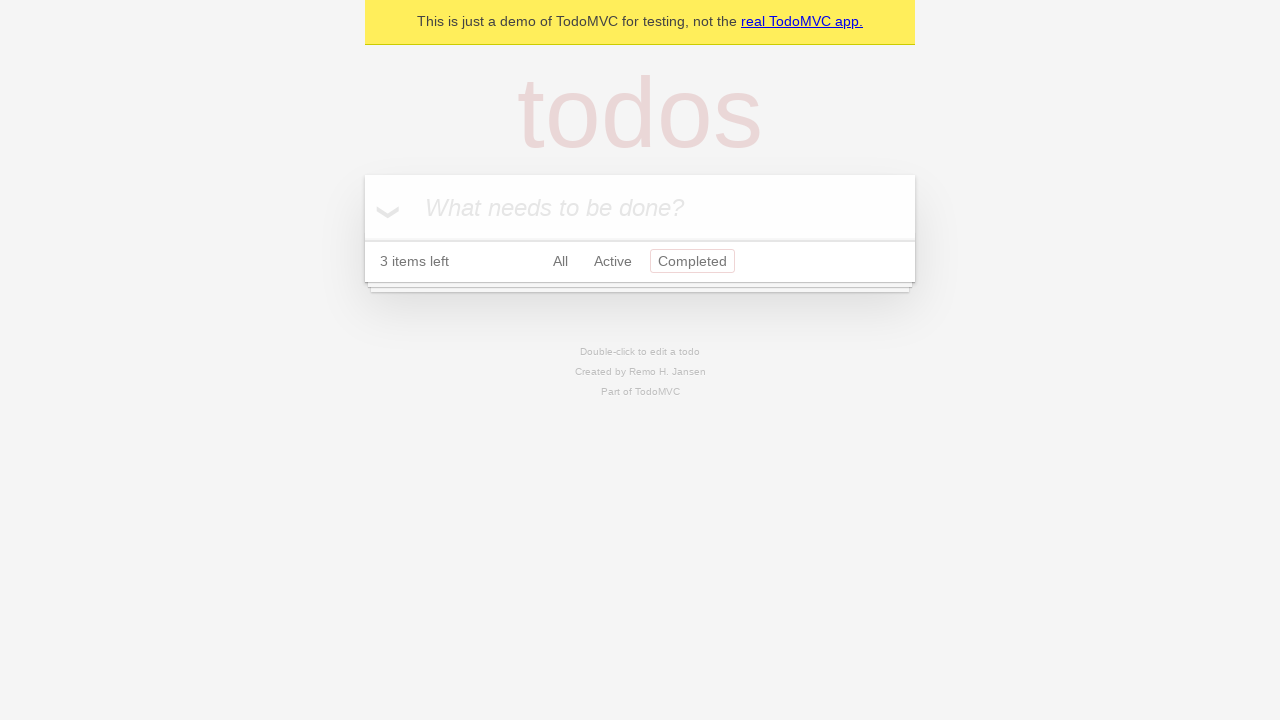